Tests back and forth navigation by clicking on A/B Testing link, verifying the page title, navigating back to the home page, and verifying the home page title

Starting URL: https://practice.cydeo.com

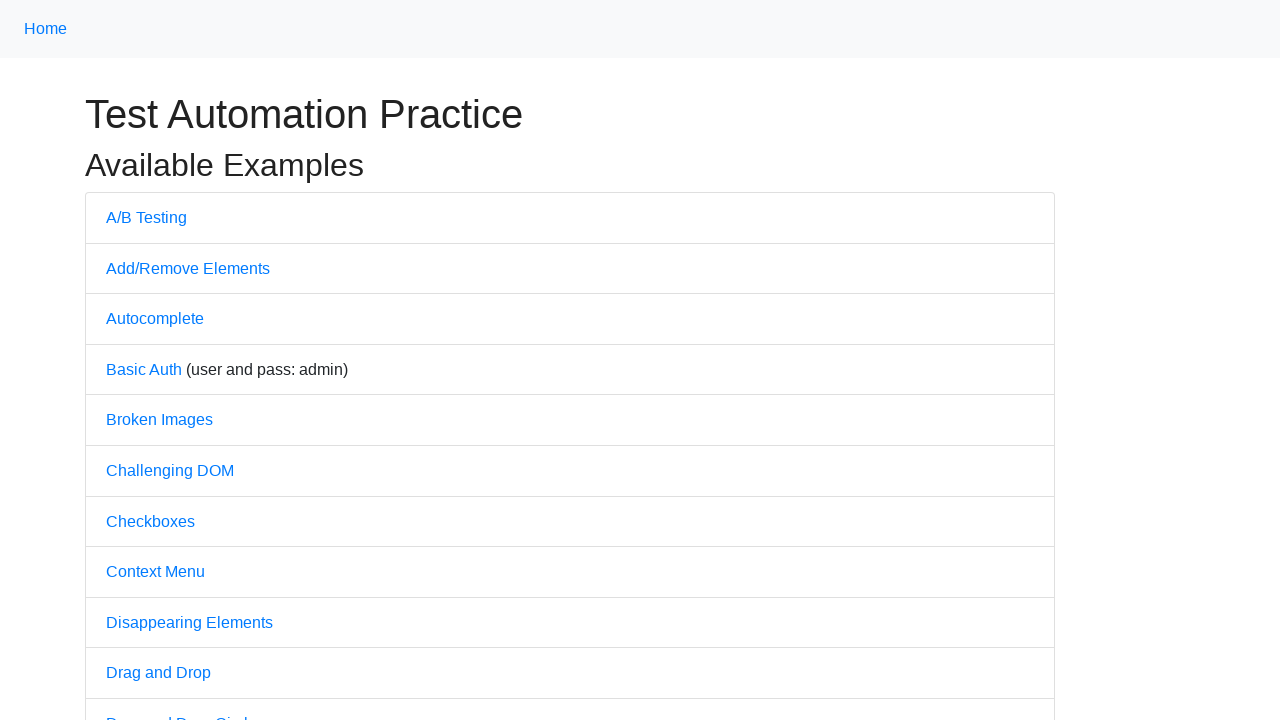

Clicked on A/B Testing link at (146, 217) on text=A/B Testing
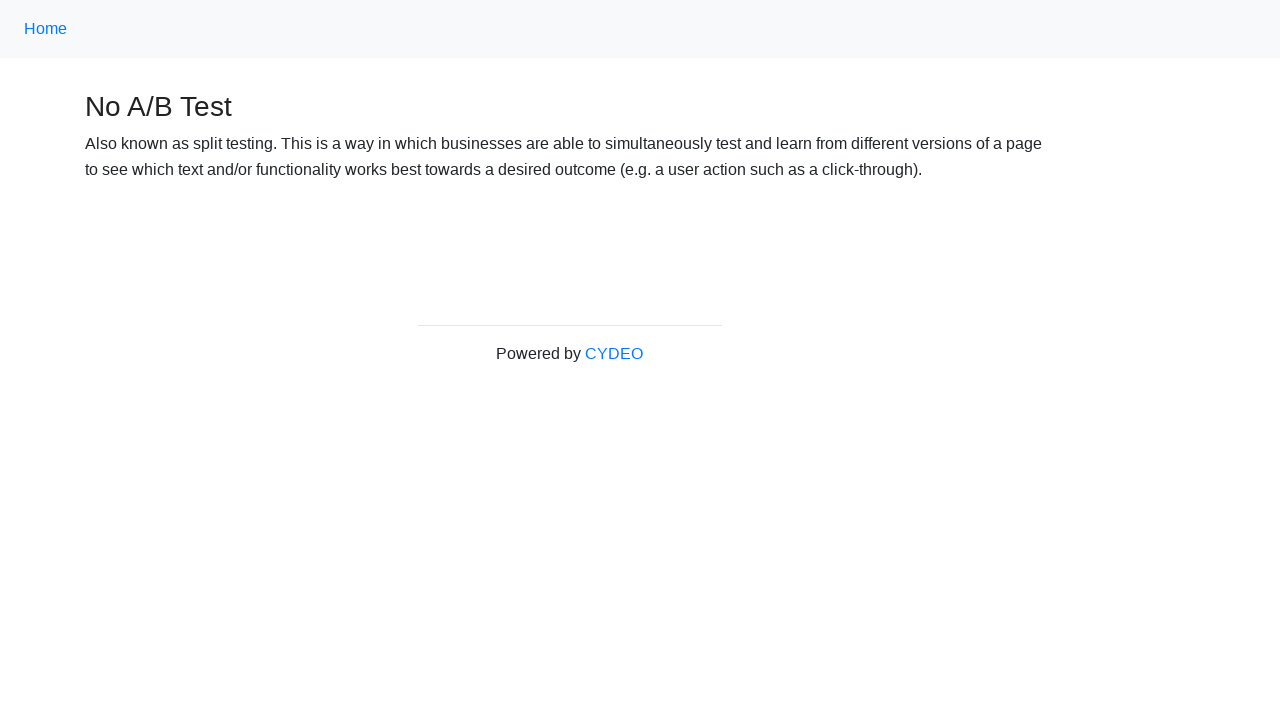

A/B Testing page loaded
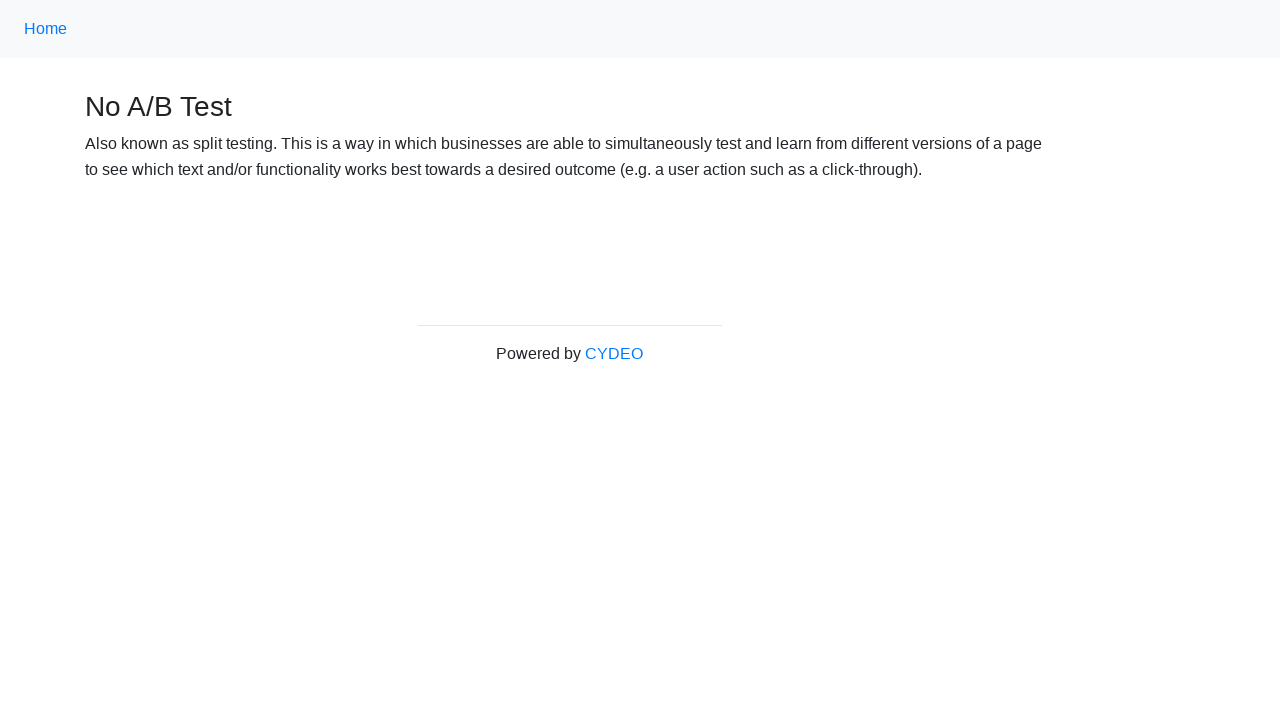

Verified page title contains 'No A/B Test'
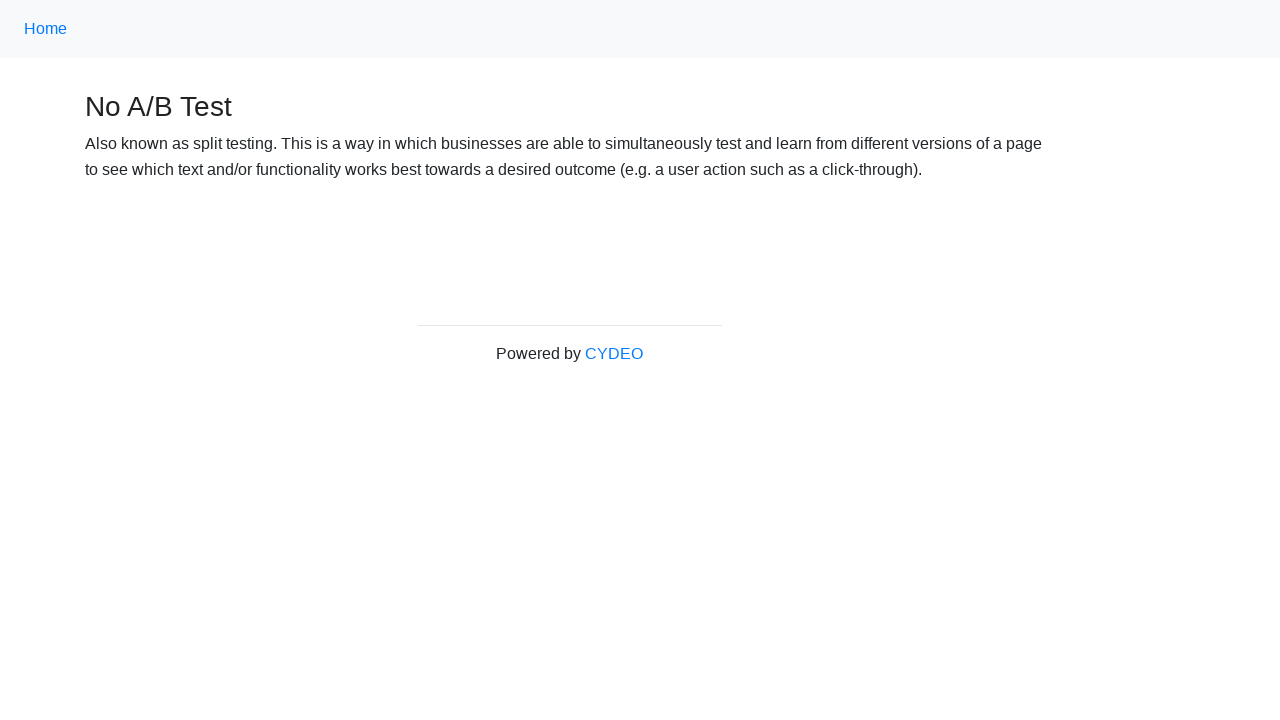

Navigated back to home page
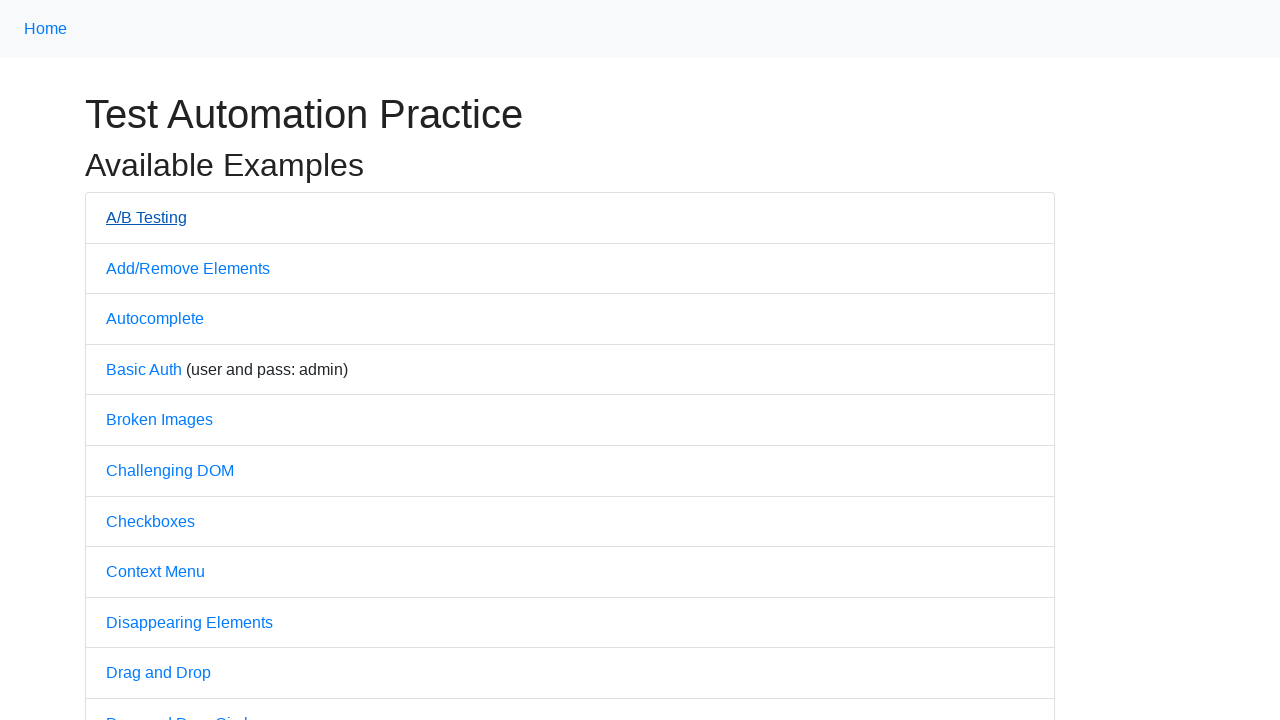

Home page loaded
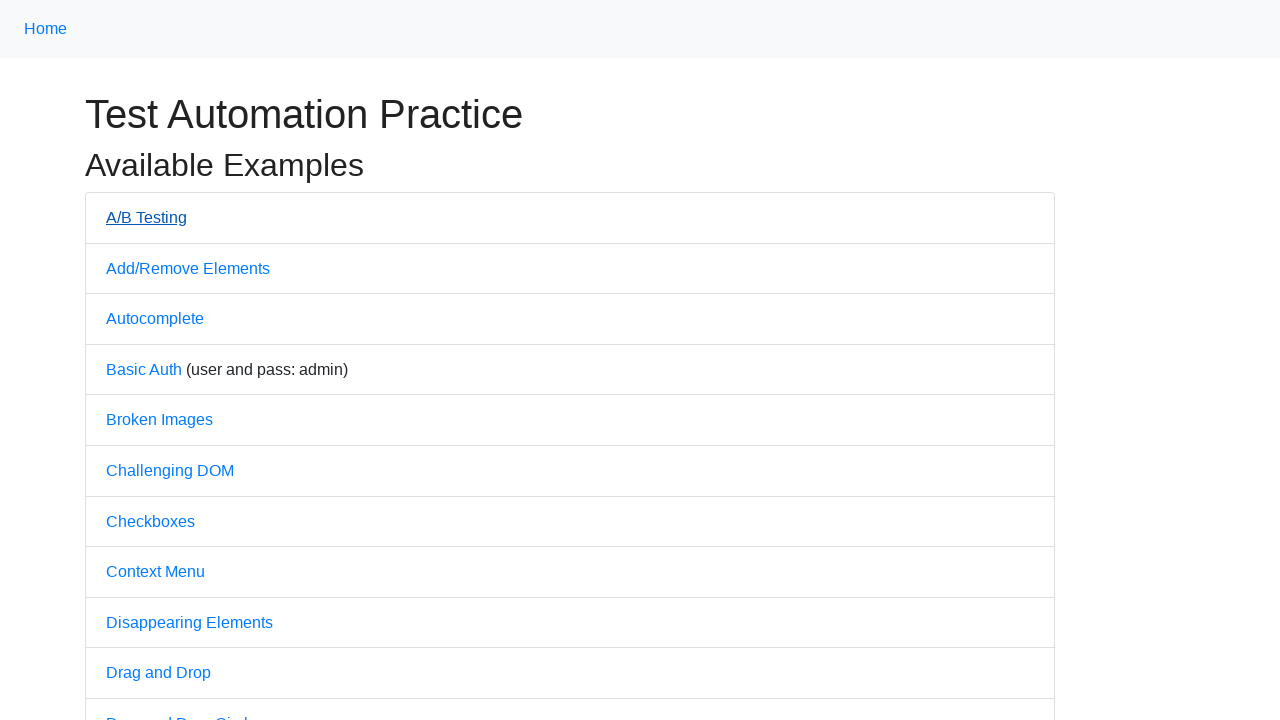

Verified home page title contains 'Practice'
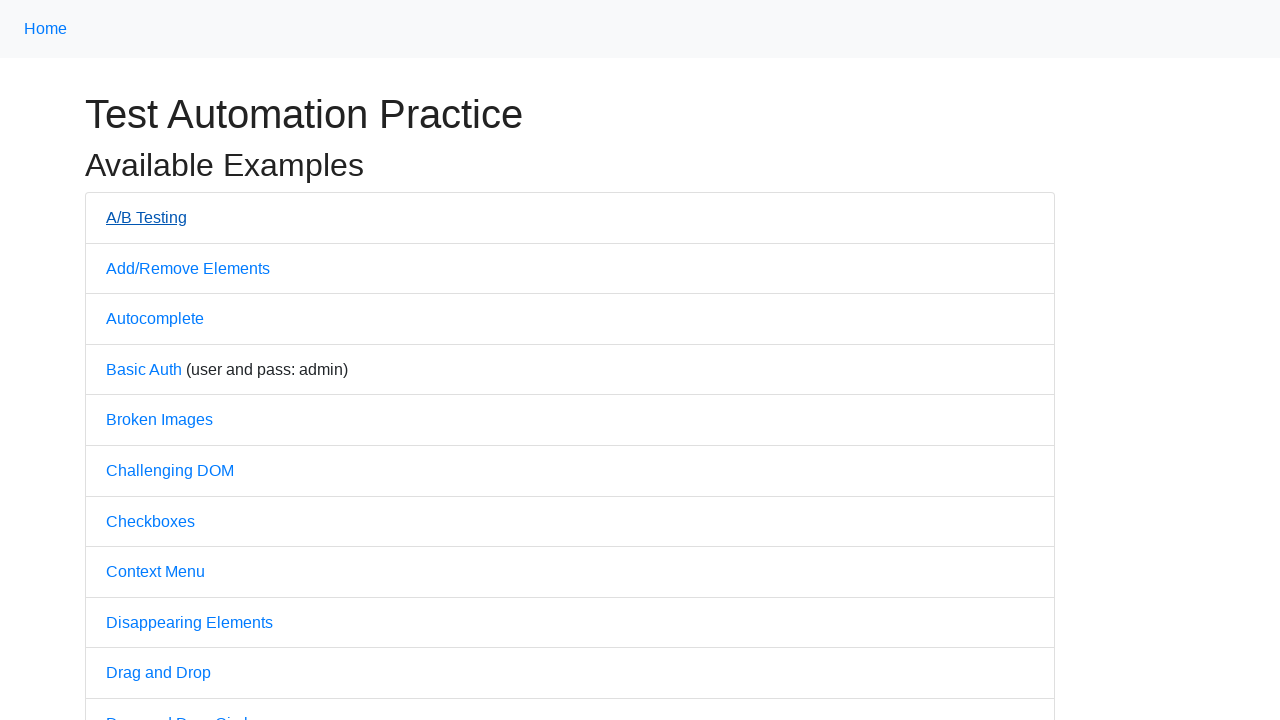

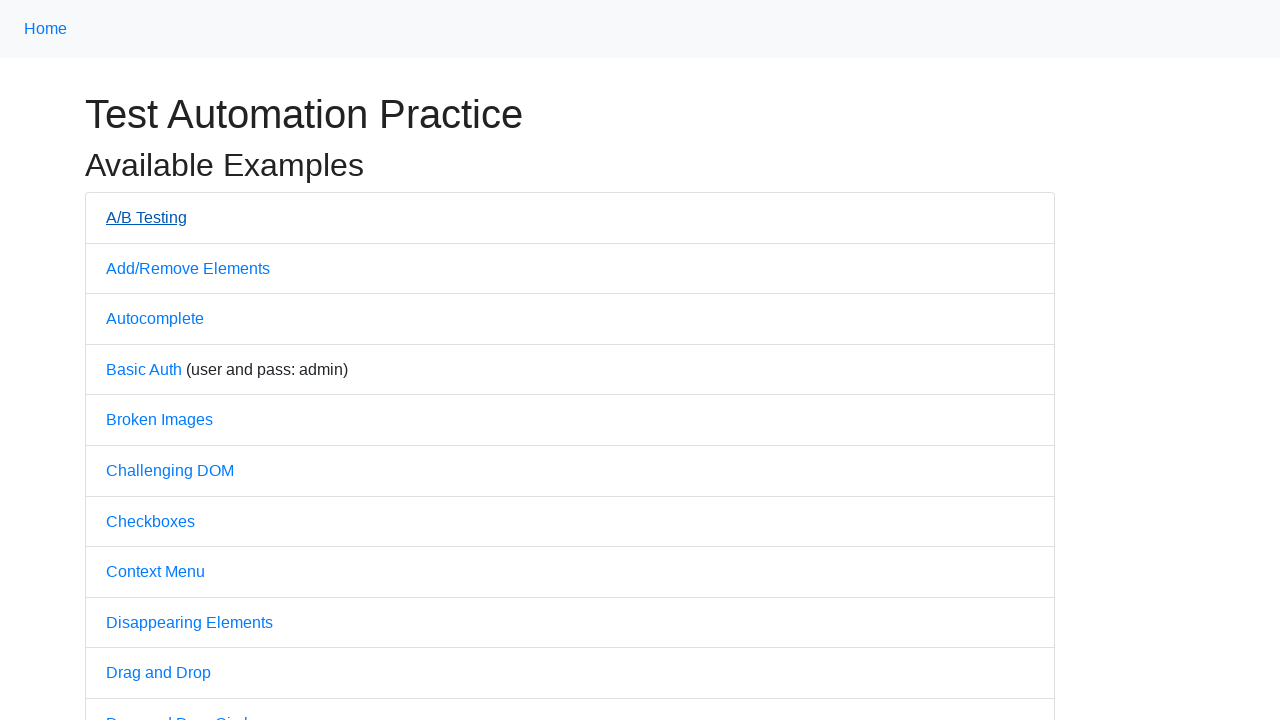